Tests the American Airlines flight search form by entering origin and destination airports using autocomplete dropdowns, then selecting the number of adult and child passengers.

Starting URL: https://www.americanairlines.in/intl/in/index.jsp

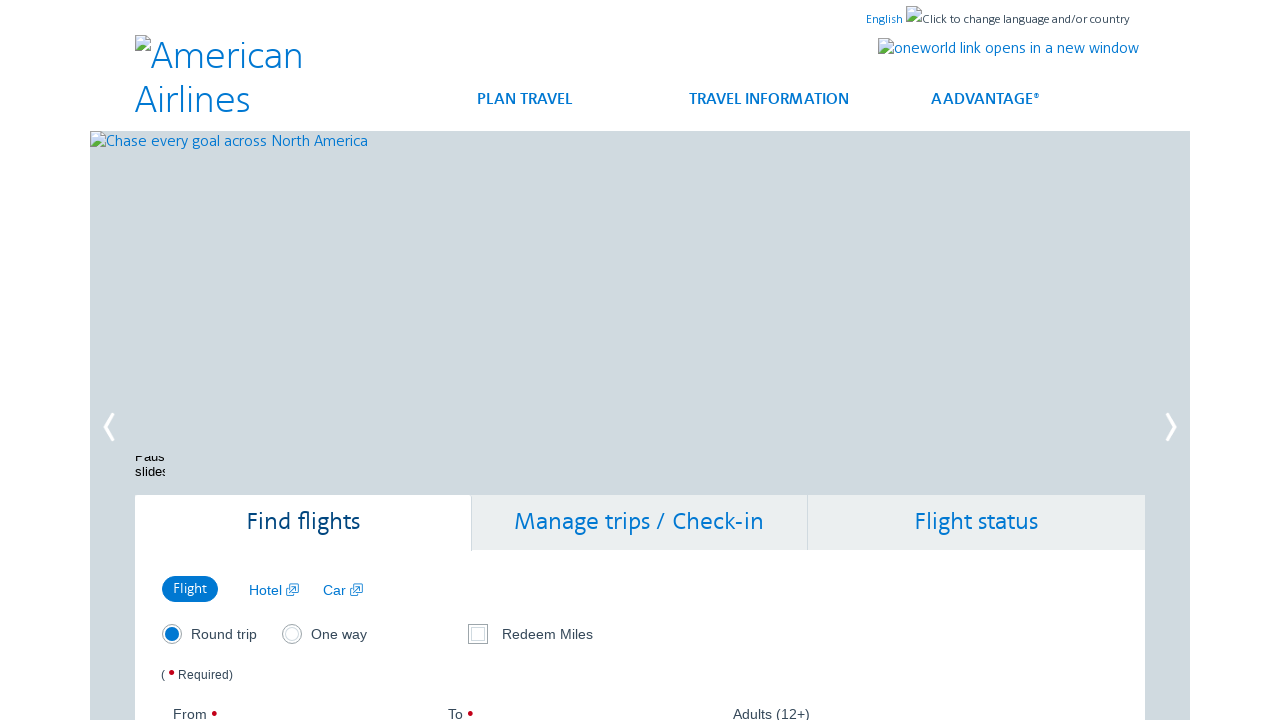

Filled origin airport field with 'san' on input#reservationFlightSearchForm\.originAirport
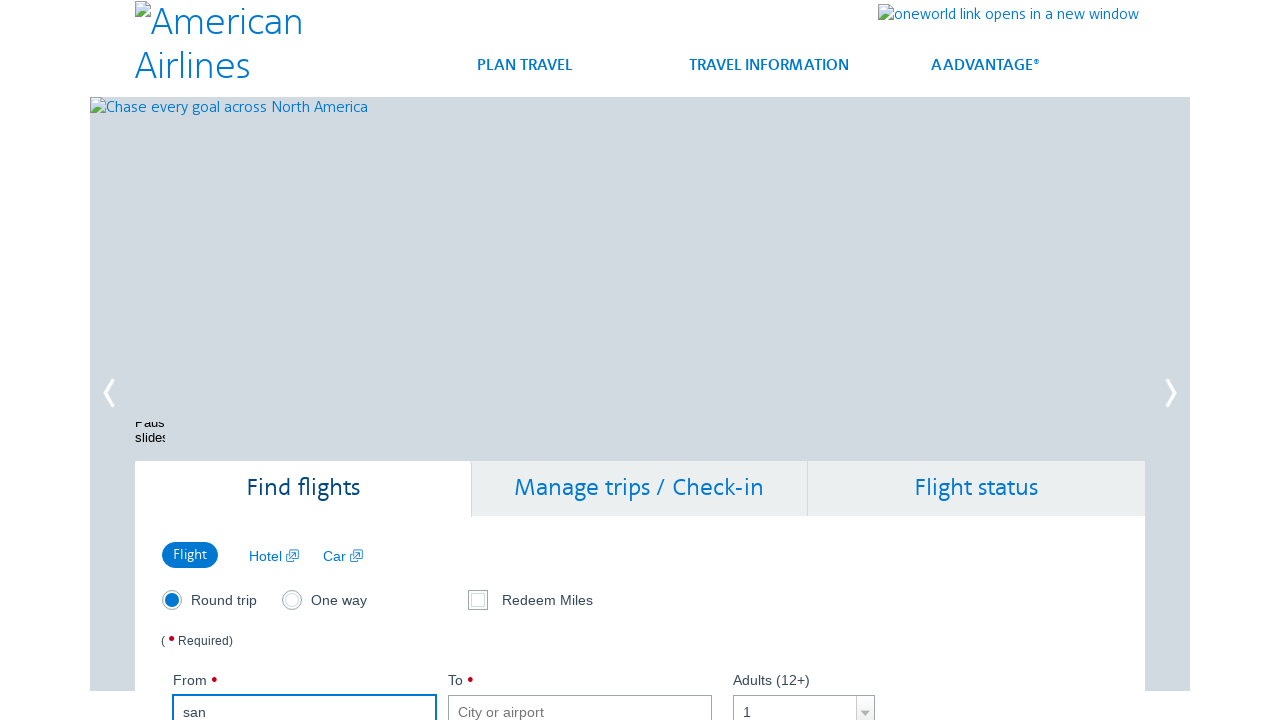

Waited 2 seconds for autocomplete dropdown to populate
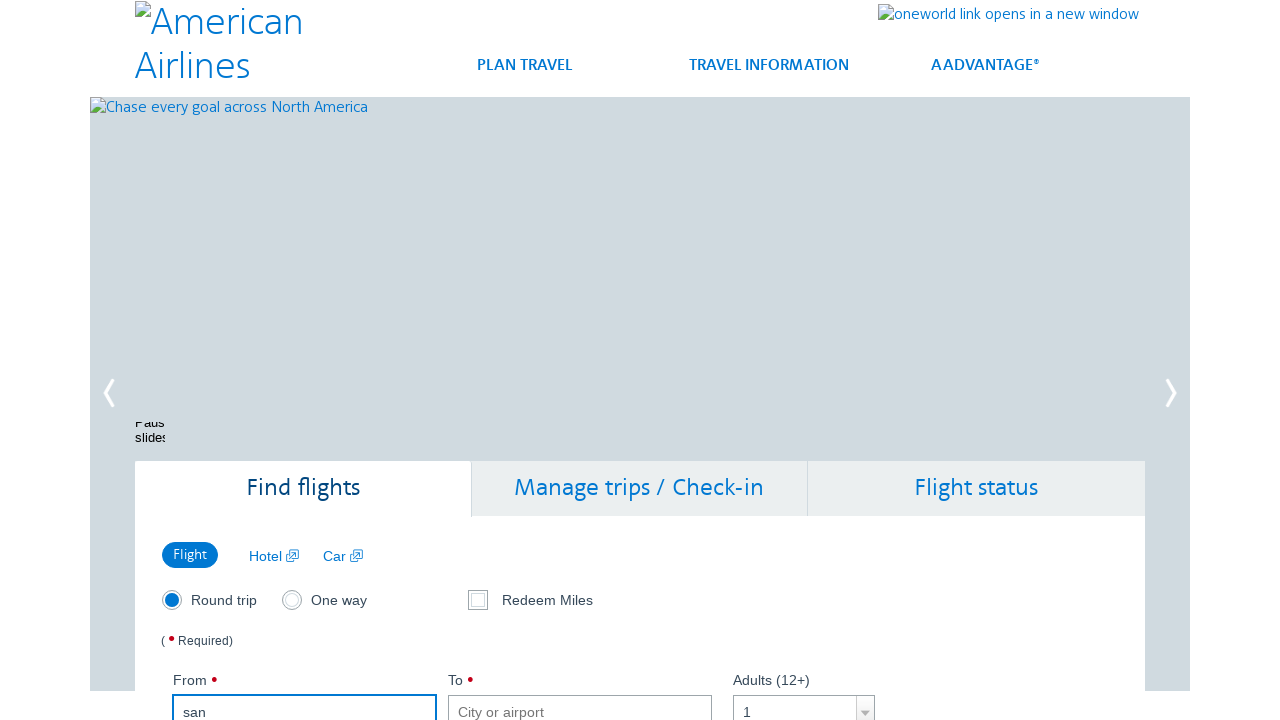

Pressed ArrowDown in origin airport autocomplete (iteration 1/6) on input#reservationFlightSearchForm\.originAirport
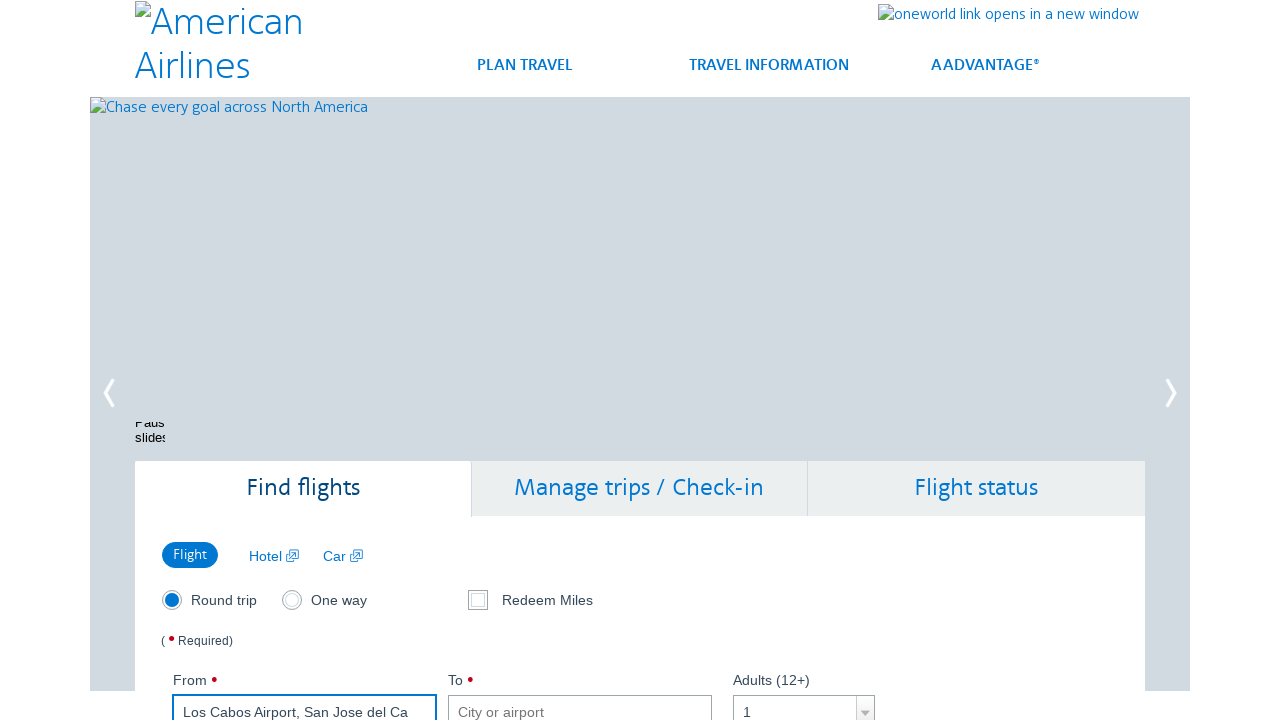

Pressed ArrowDown in origin airport autocomplete (iteration 2/6) on input#reservationFlightSearchForm\.originAirport
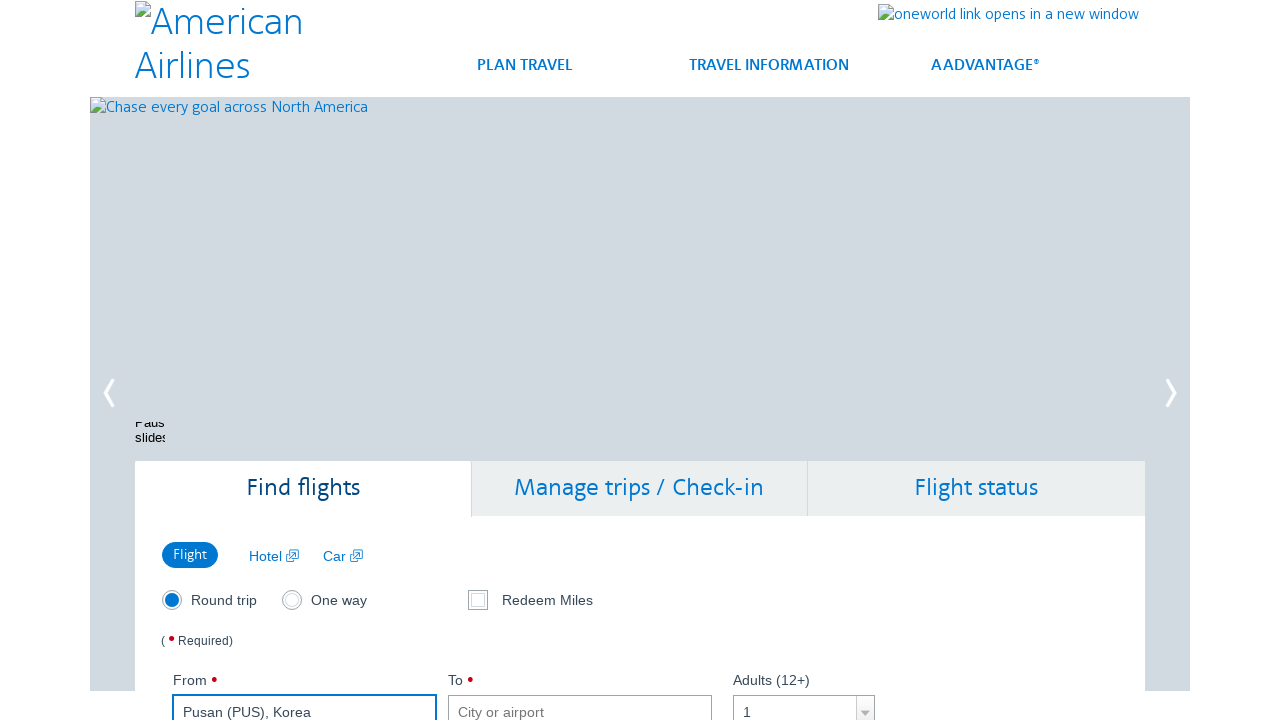

Pressed ArrowDown in origin airport autocomplete (iteration 3/6) on input#reservationFlightSearchForm\.originAirport
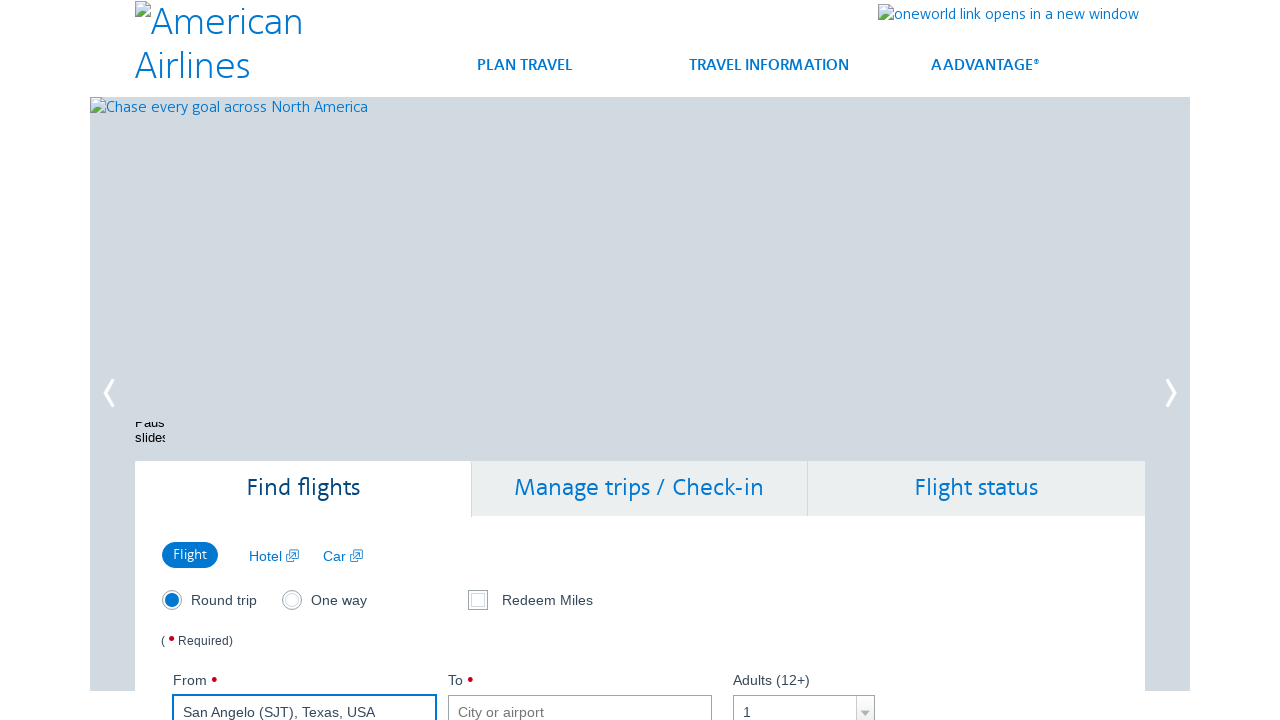

Pressed ArrowDown in origin airport autocomplete (iteration 4/6) on input#reservationFlightSearchForm\.originAirport
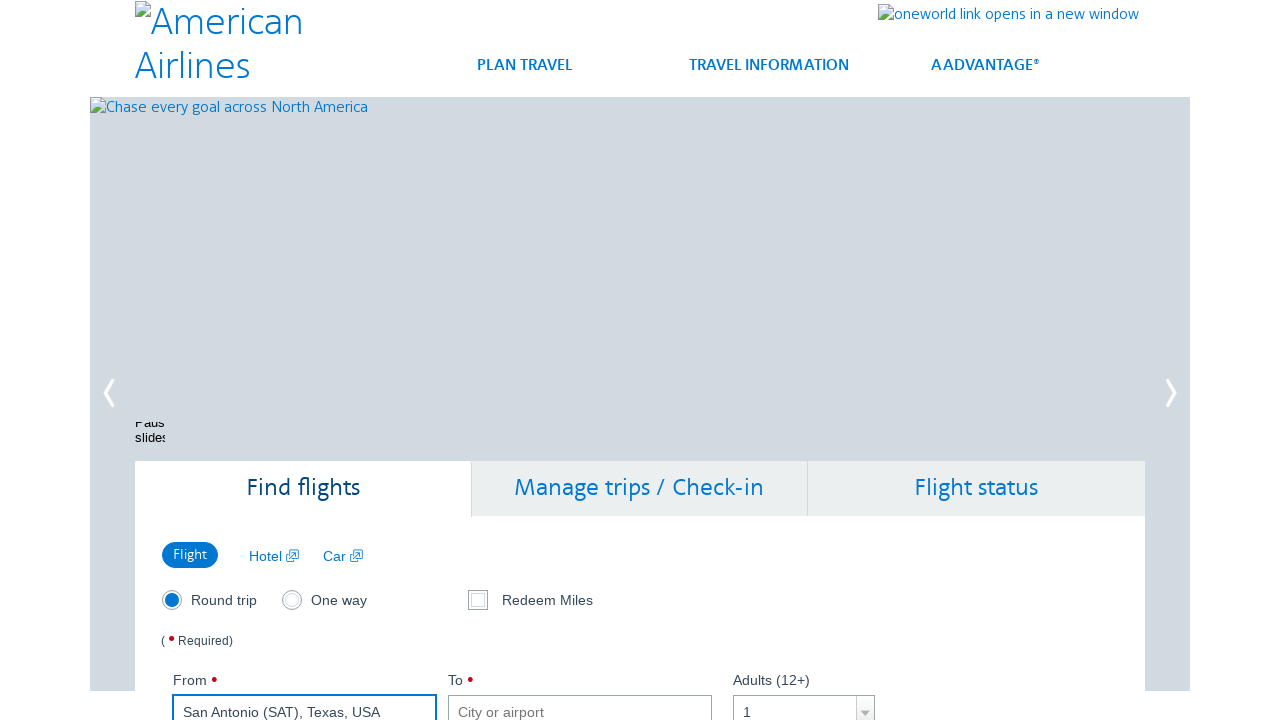

Pressed ArrowDown in origin airport autocomplete (iteration 5/6) on input#reservationFlightSearchForm\.originAirport
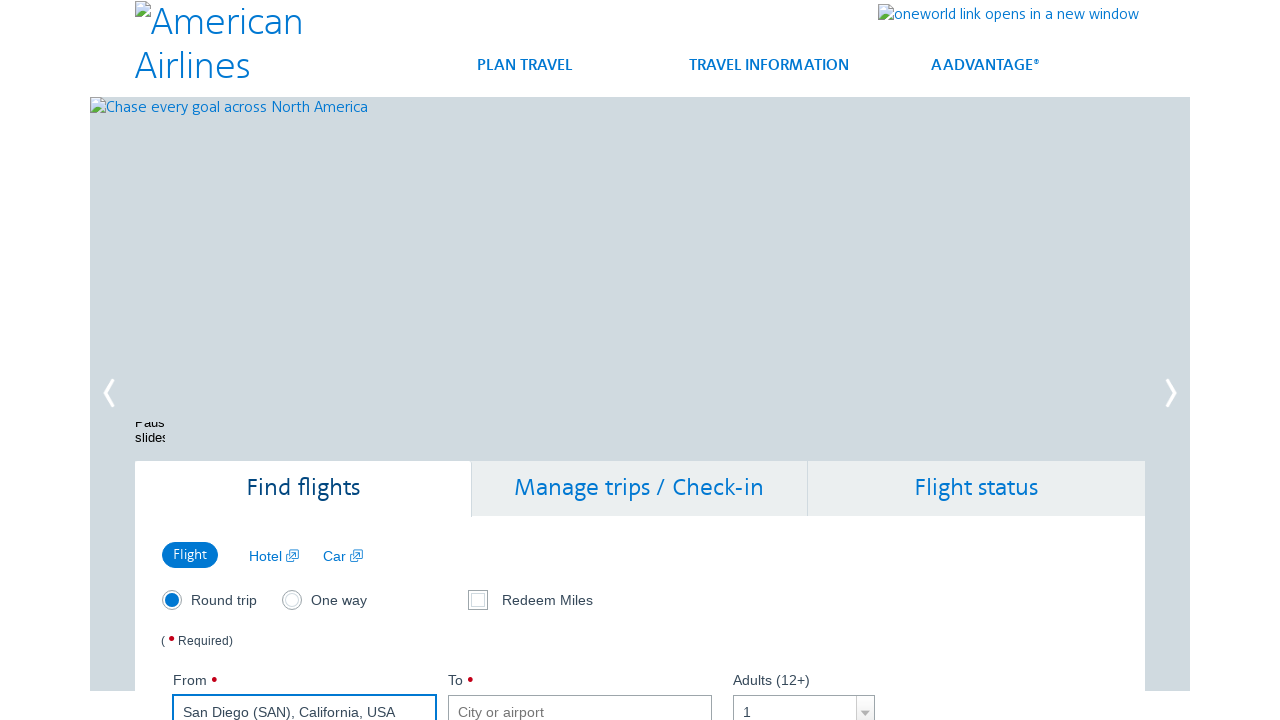

Pressed ArrowDown in origin airport autocomplete (iteration 6/6) on input#reservationFlightSearchForm\.originAirport
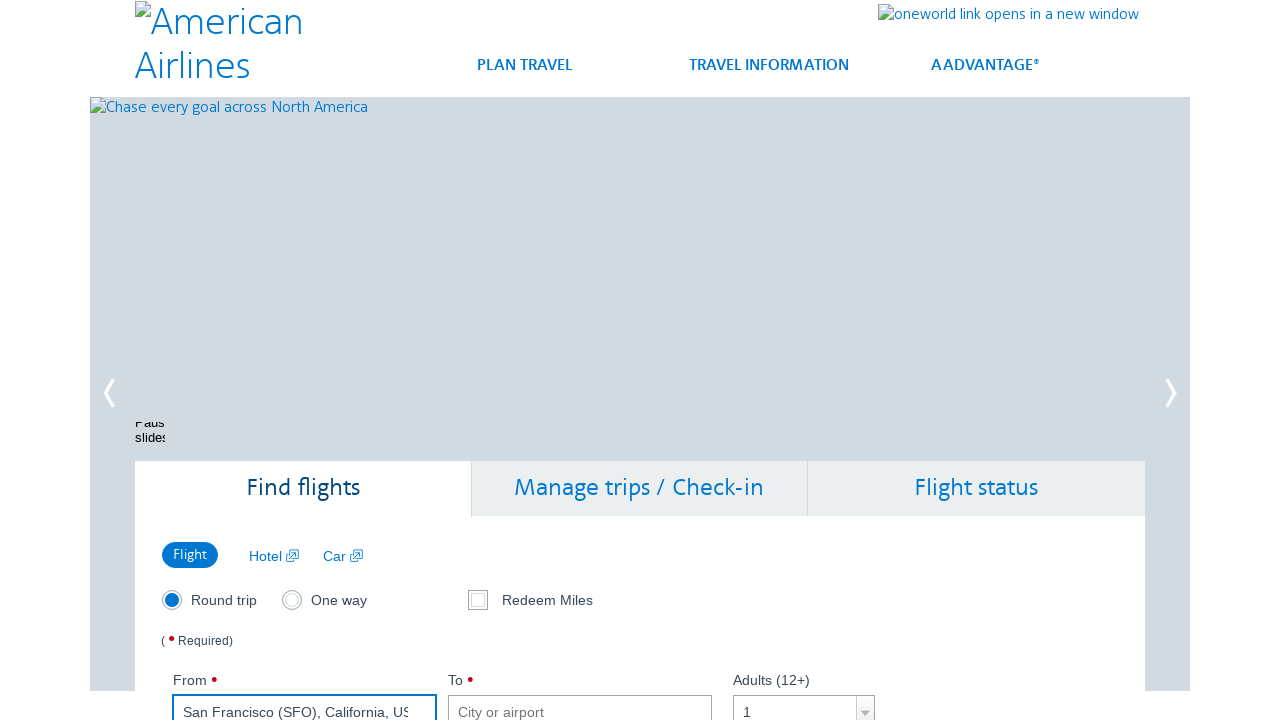

Pressed Enter to select origin airport from autocomplete on input#reservationFlightSearchForm\.originAirport
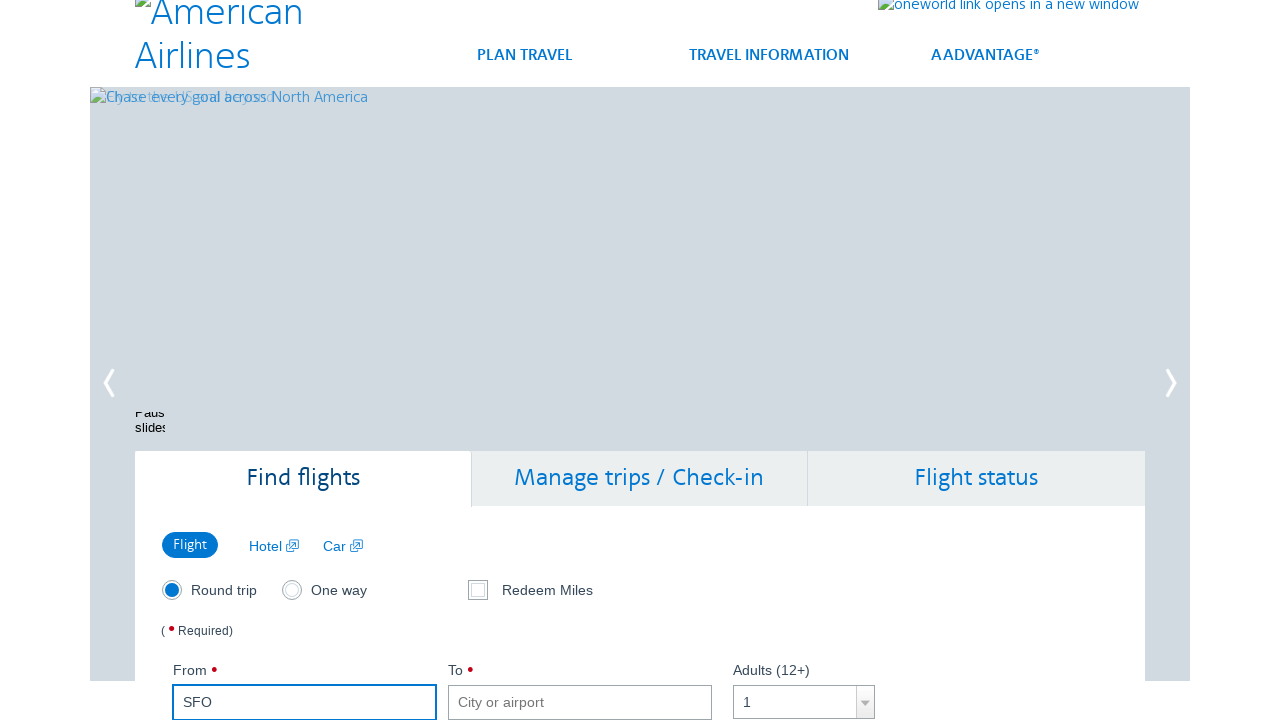

Filled destination airport field with 'las' on input#reservationFlightSearchForm\.destinationAirport
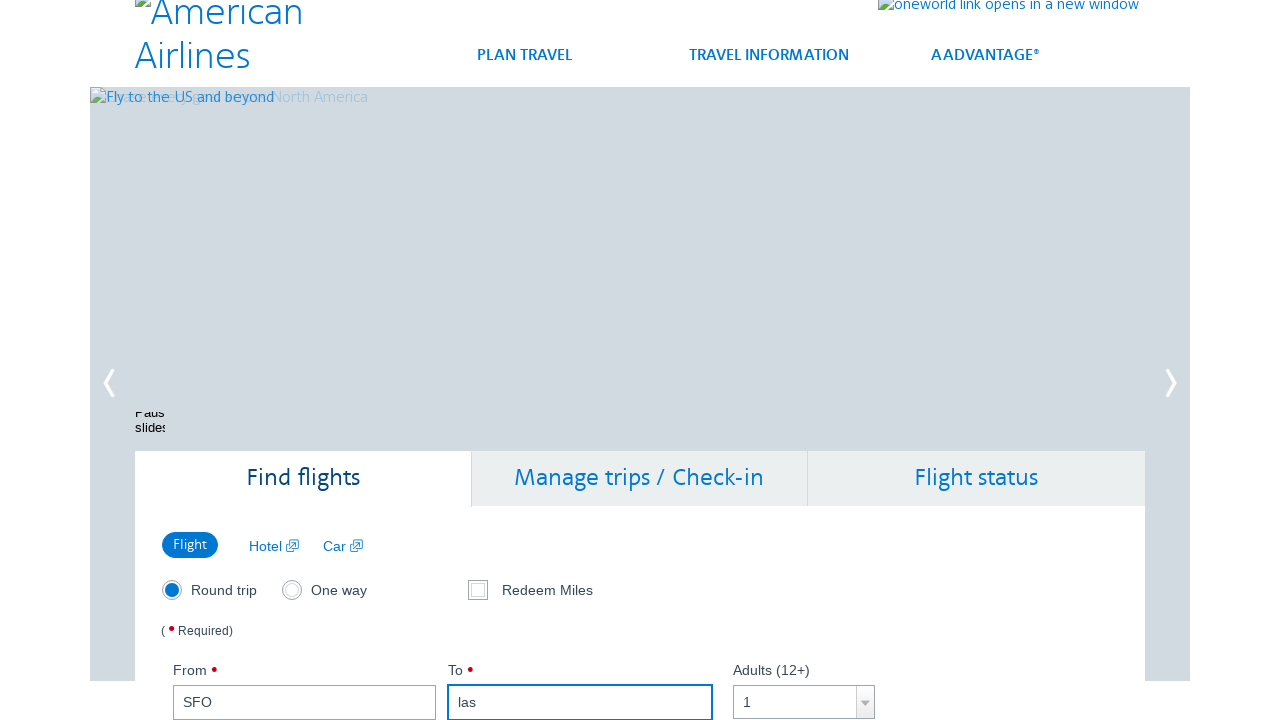

Waited 2 seconds for autocomplete dropdown to populate
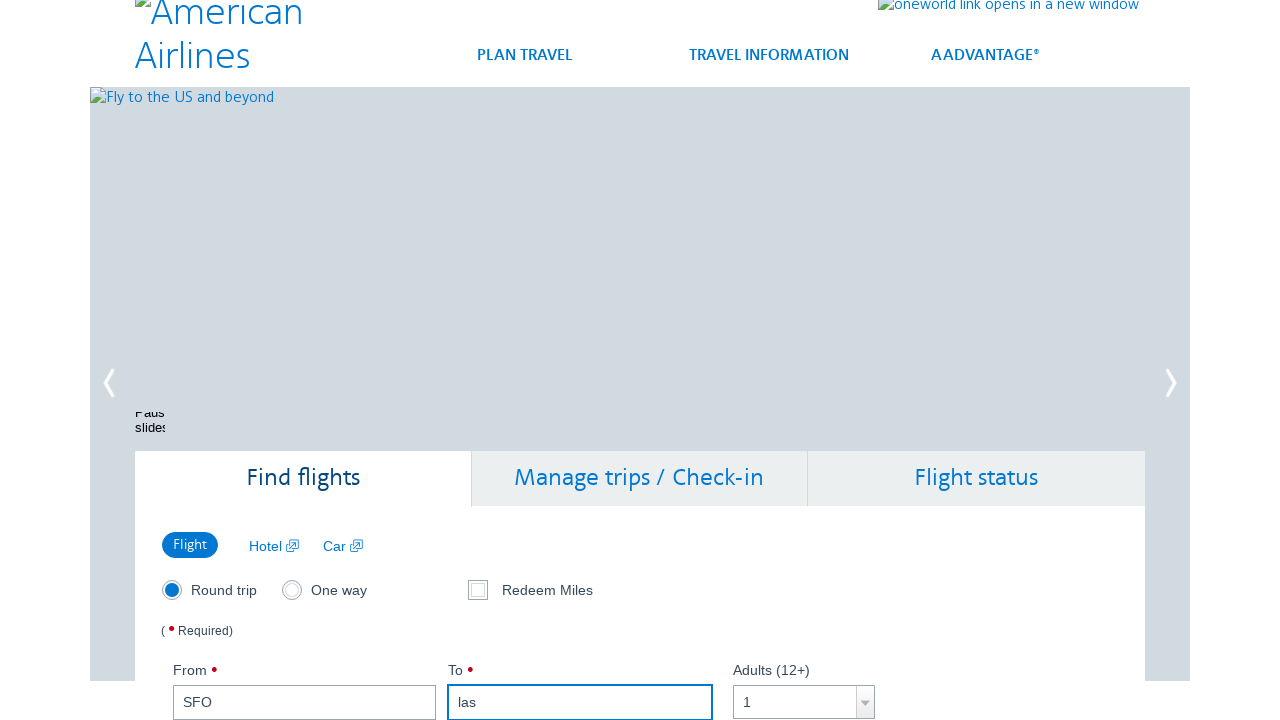

Pressed ArrowDown in destination airport autocomplete (iteration 1/4) on input#reservationFlightSearchForm\.destinationAirport
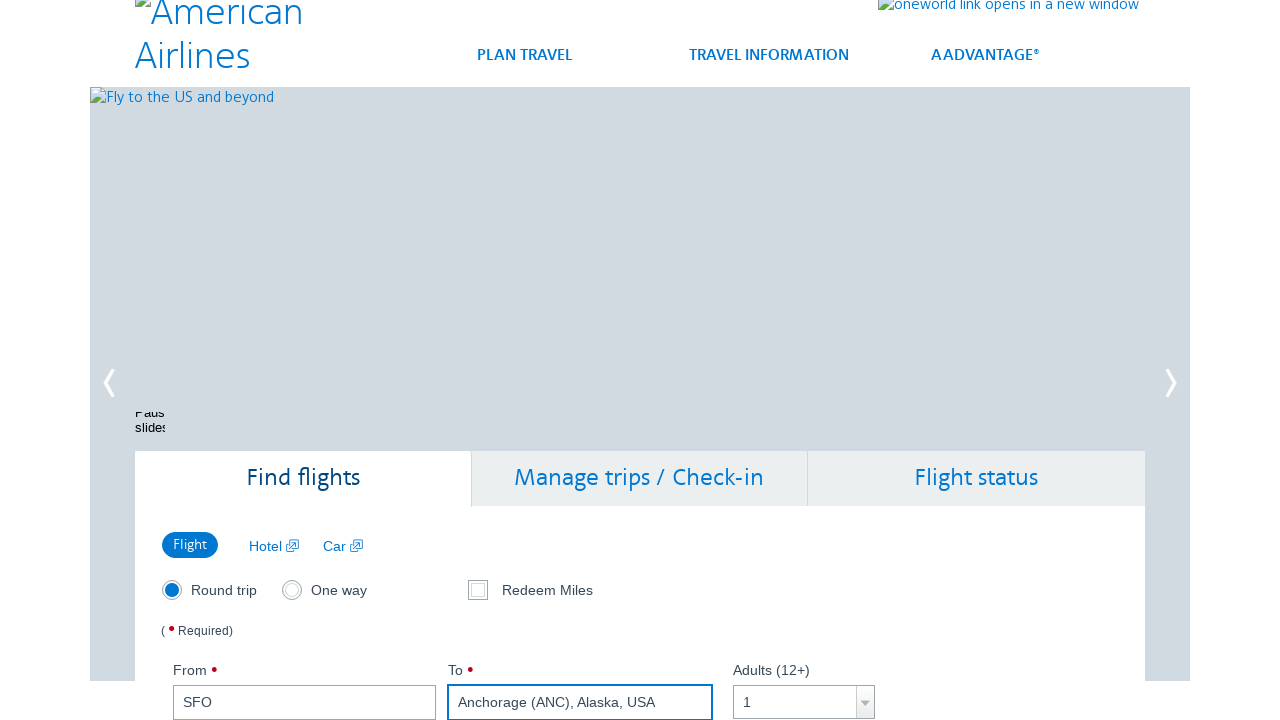

Pressed ArrowDown in destination airport autocomplete (iteration 2/4) on input#reservationFlightSearchForm\.destinationAirport
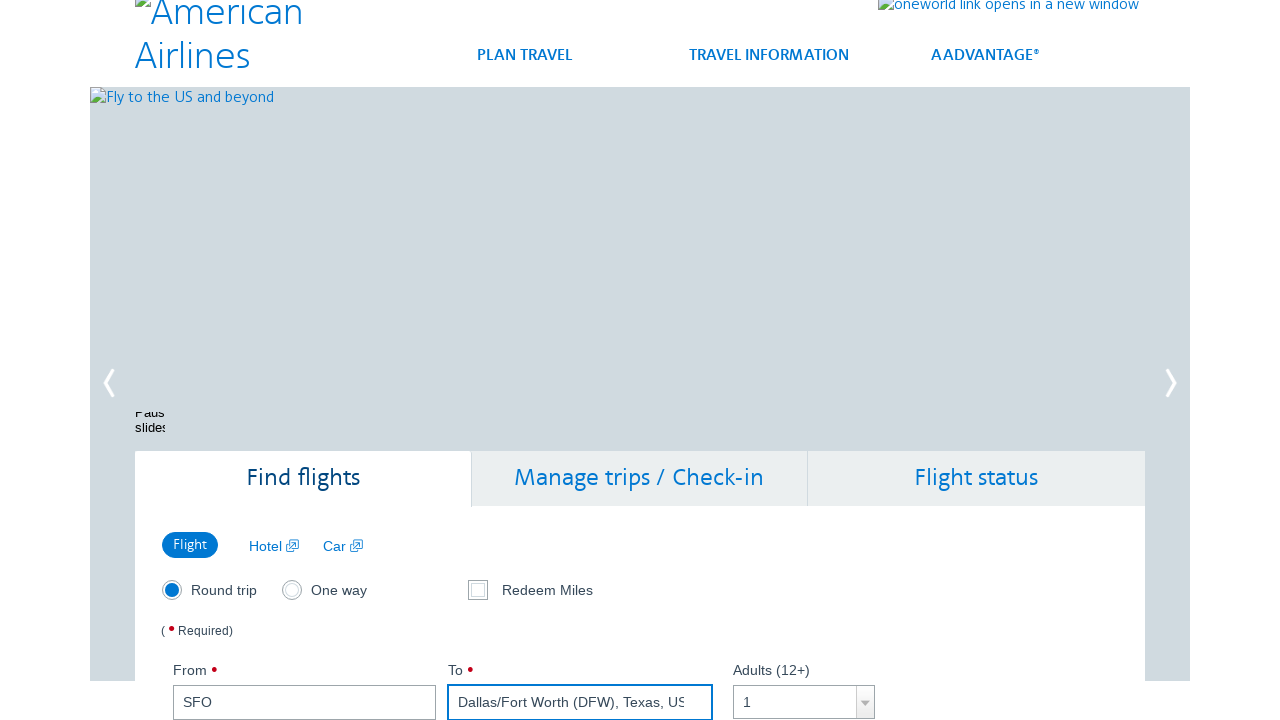

Pressed ArrowDown in destination airport autocomplete (iteration 3/4) on input#reservationFlightSearchForm\.destinationAirport
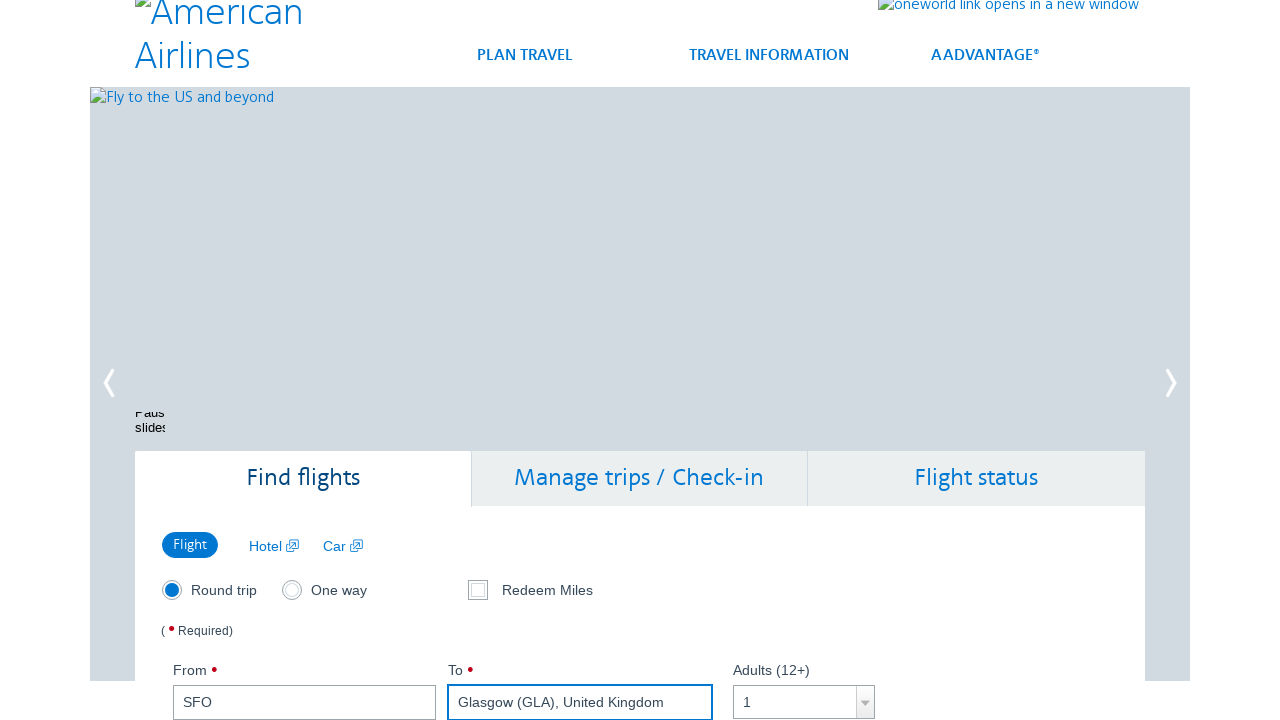

Pressed ArrowDown in destination airport autocomplete (iteration 4/4) on input#reservationFlightSearchForm\.destinationAirport
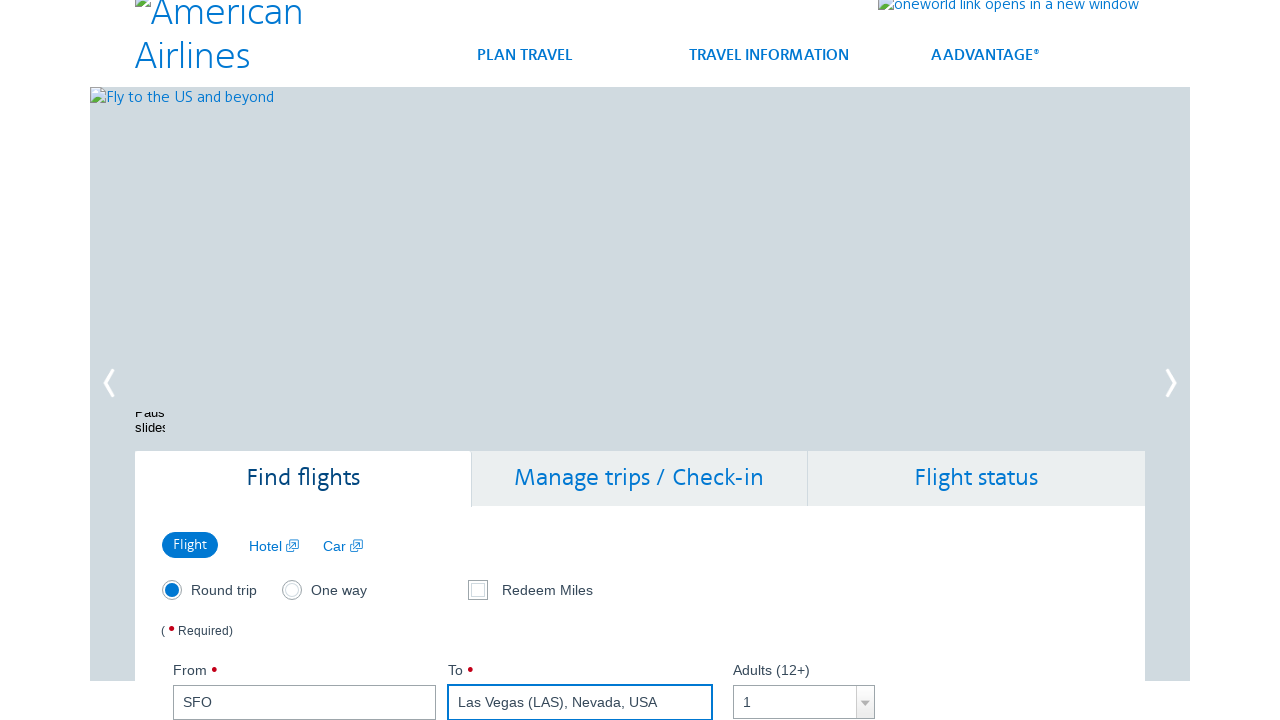

Pressed Enter to select destination airport from autocomplete on input#reservationFlightSearchForm\.destinationAirport
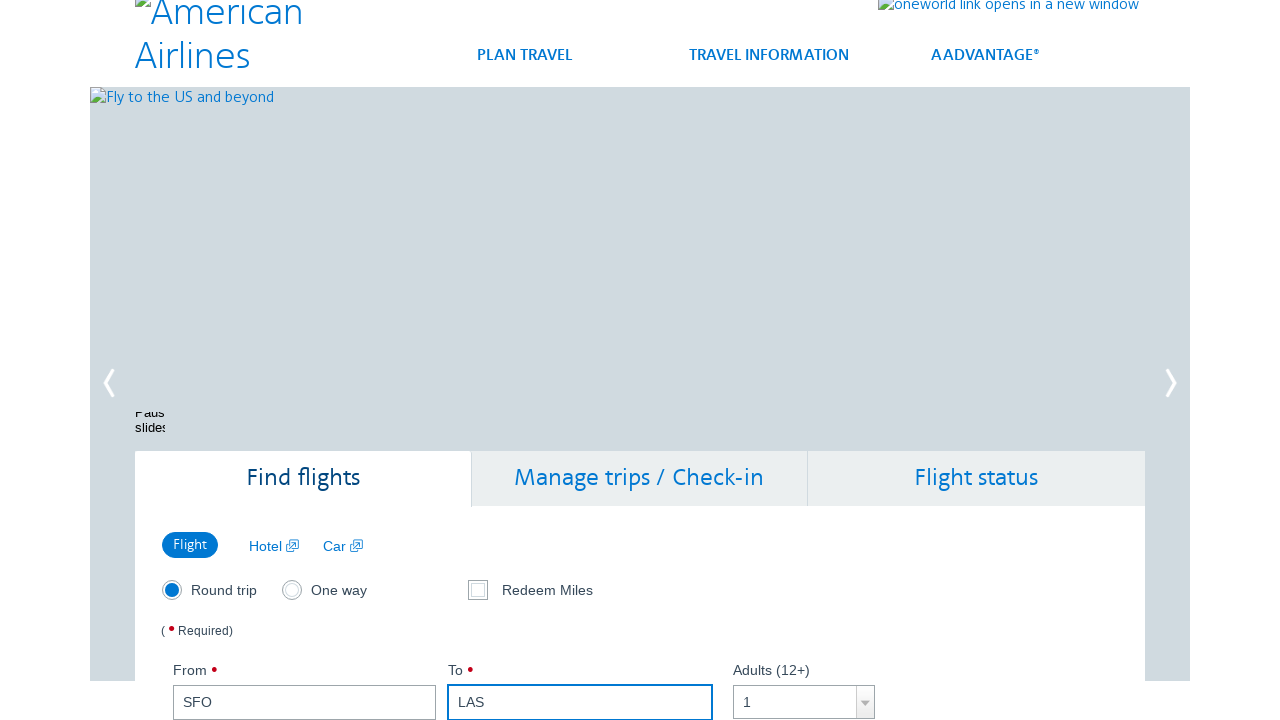

Selected 4 adults from dropdown on select[name='adults']
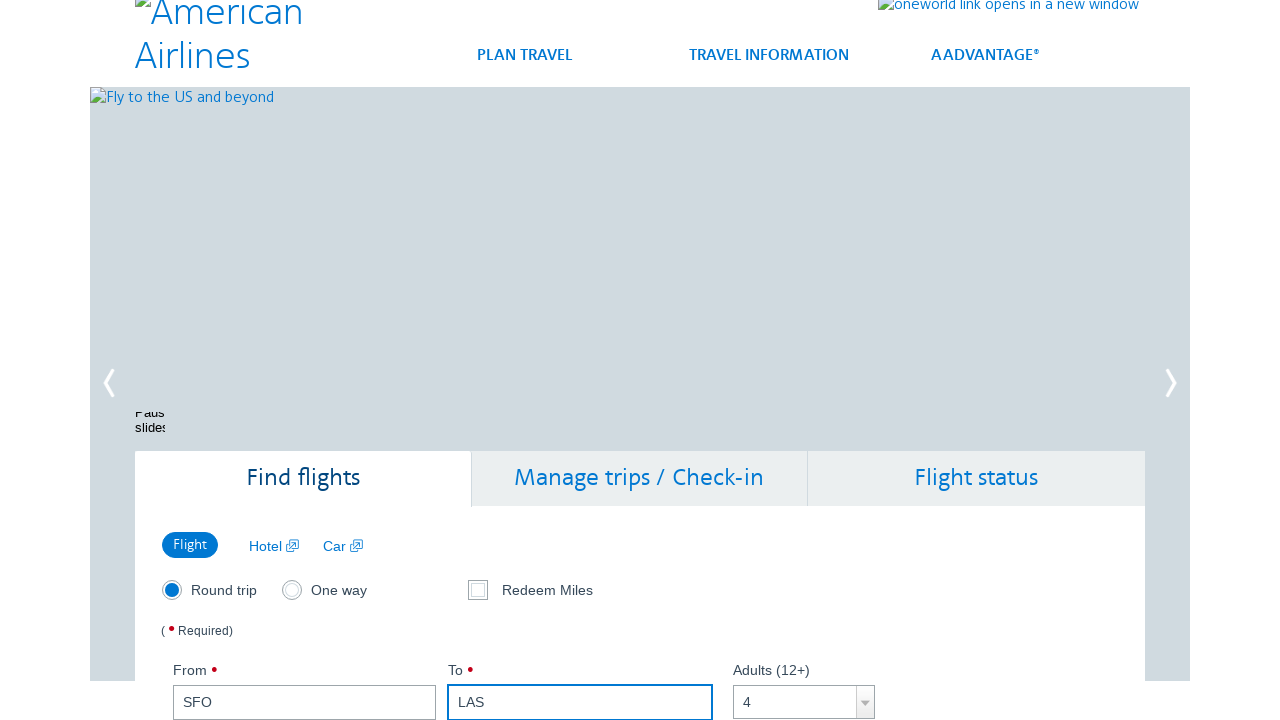

Selected 3 children from dropdown on select[name='children']
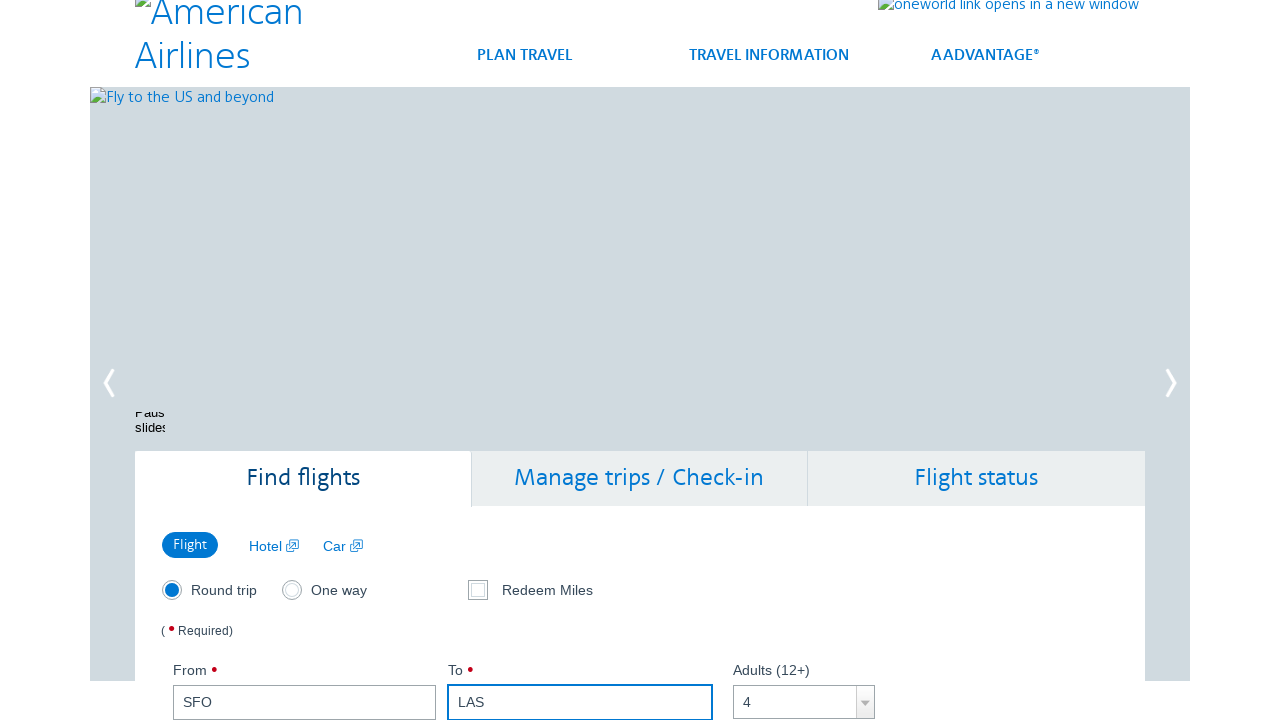

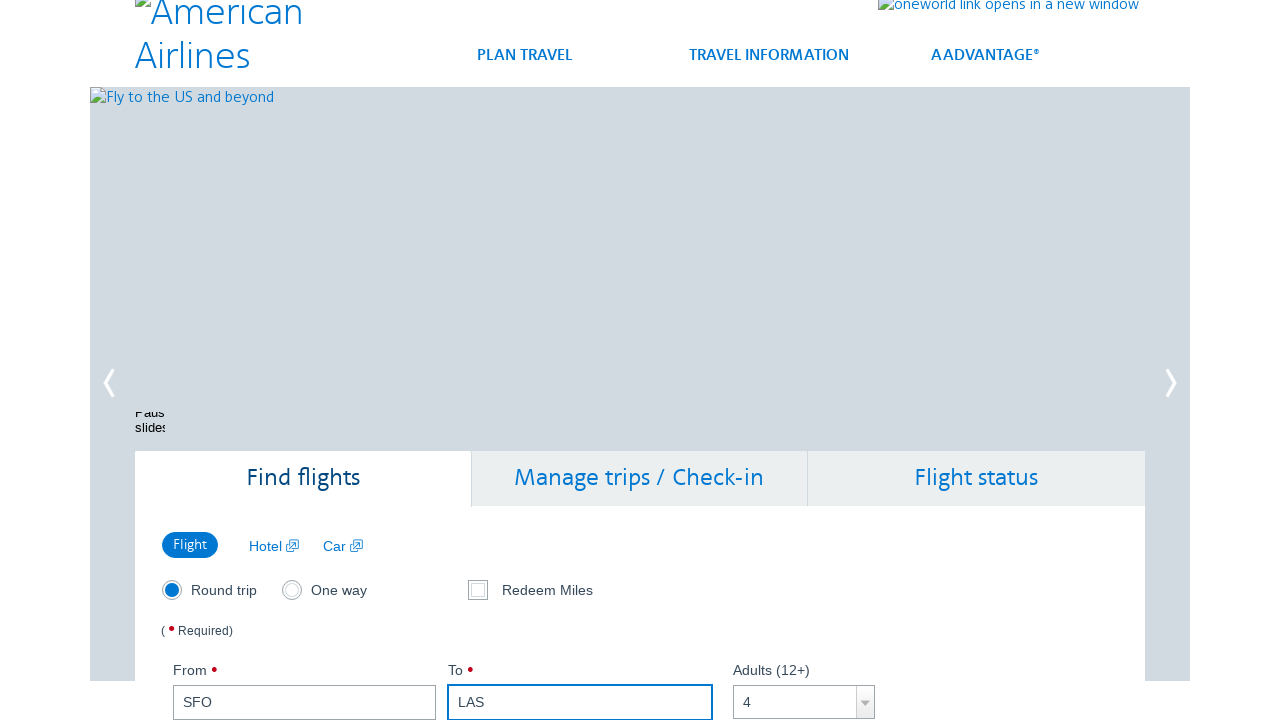